Tests signup validation by attempting to register with a username less than 3 characters

Starting URL: https://selenium-blog.herokuapp.com

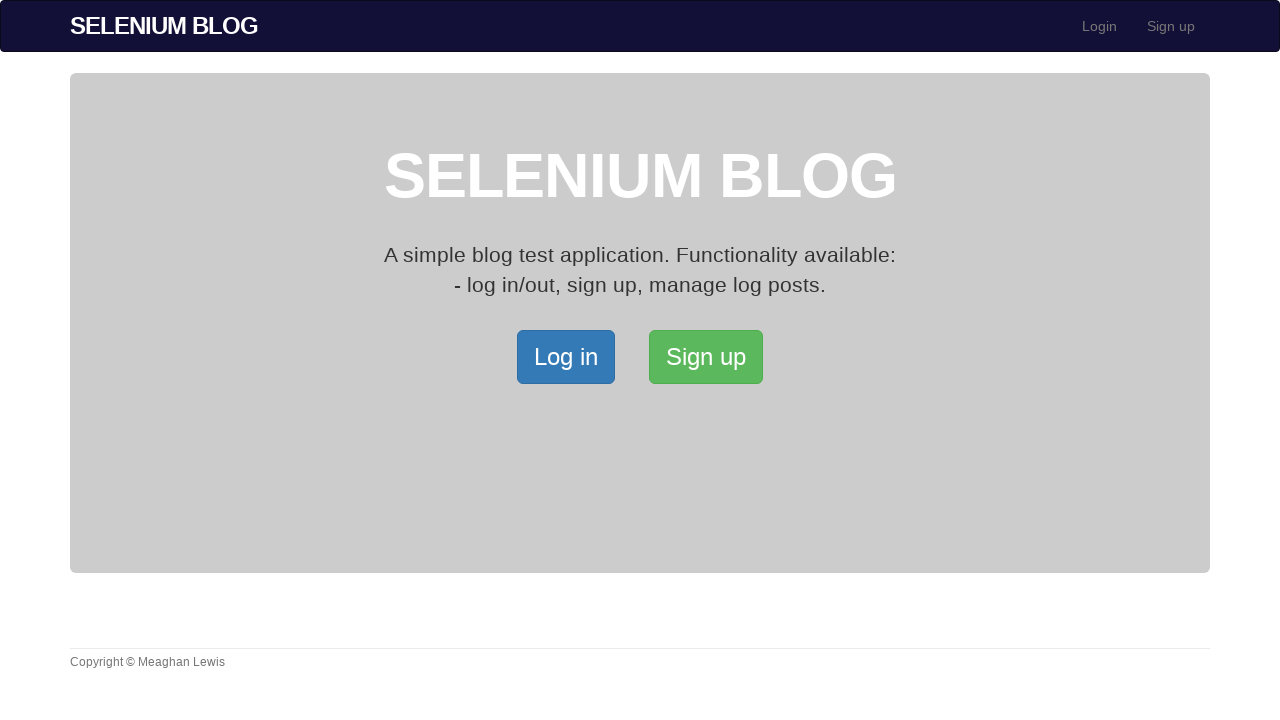

Clicked Signup button to open the Signup page at (706, 357) on xpath=/html/body/div[2]/div/a[2]
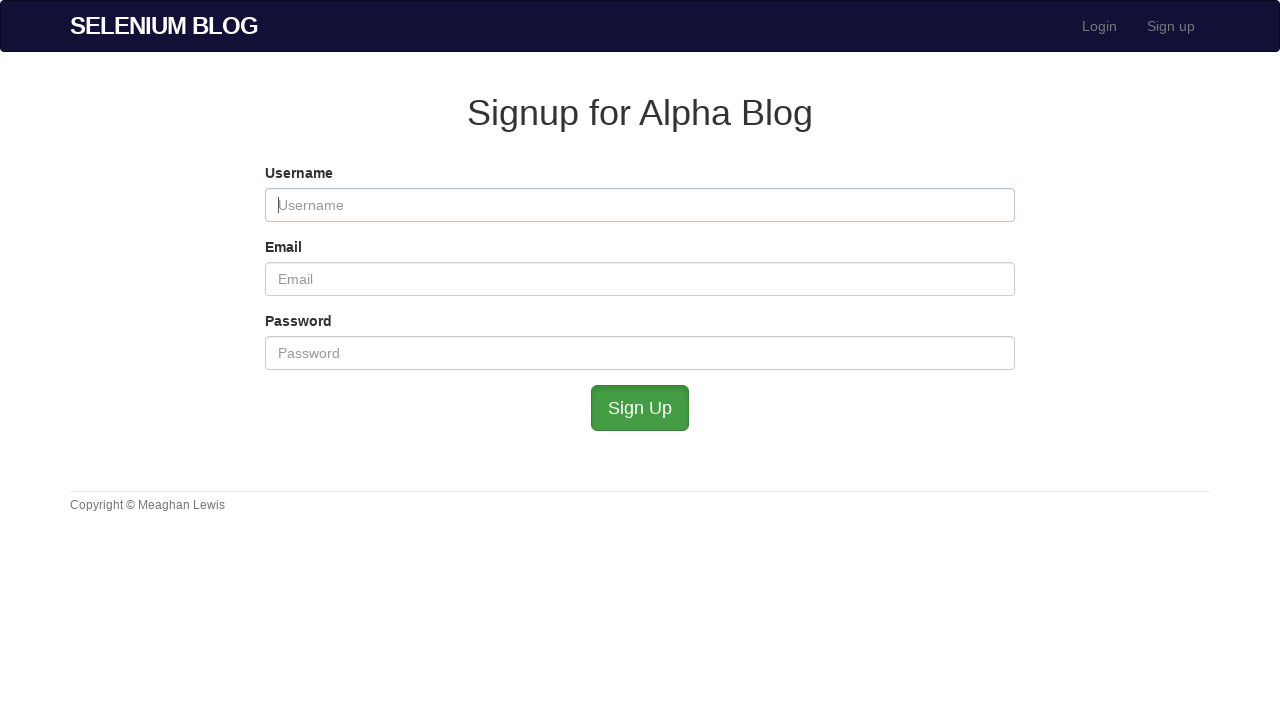

Filled username field with short username 'ty' (less than 3 characters) on #user_username
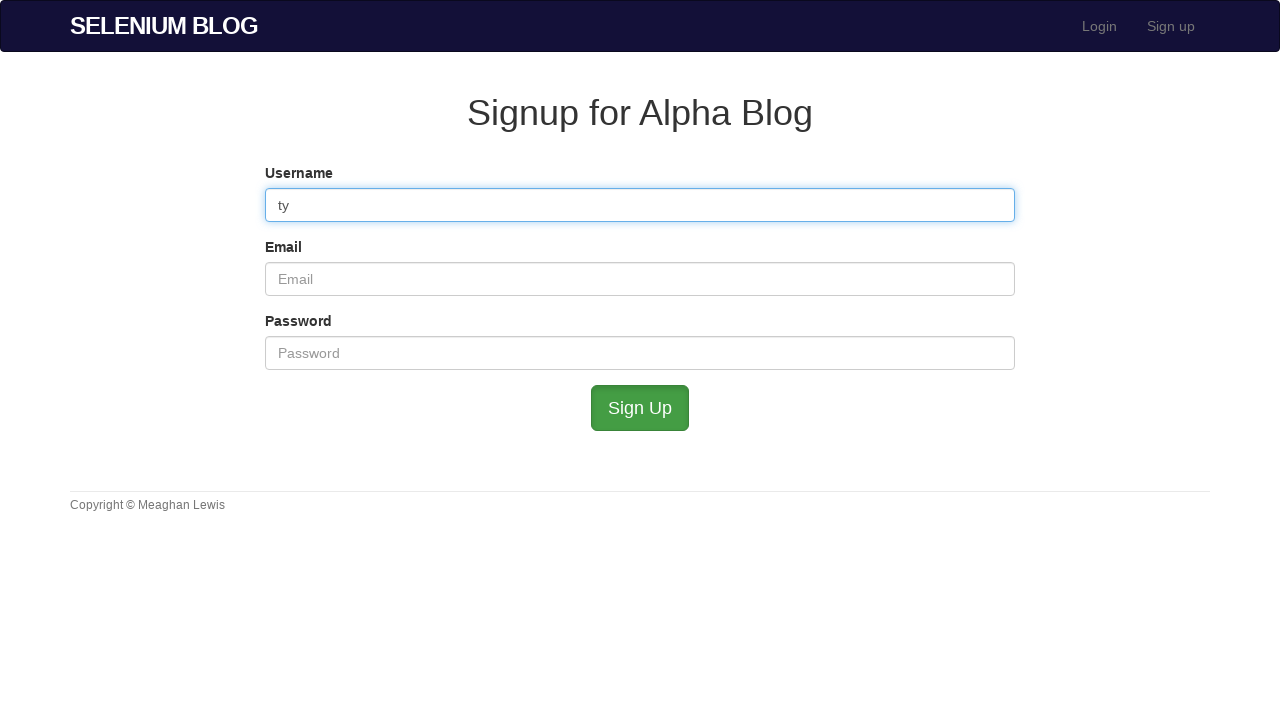

Filled email field with 'David3050@mailinator.com' on #user_email
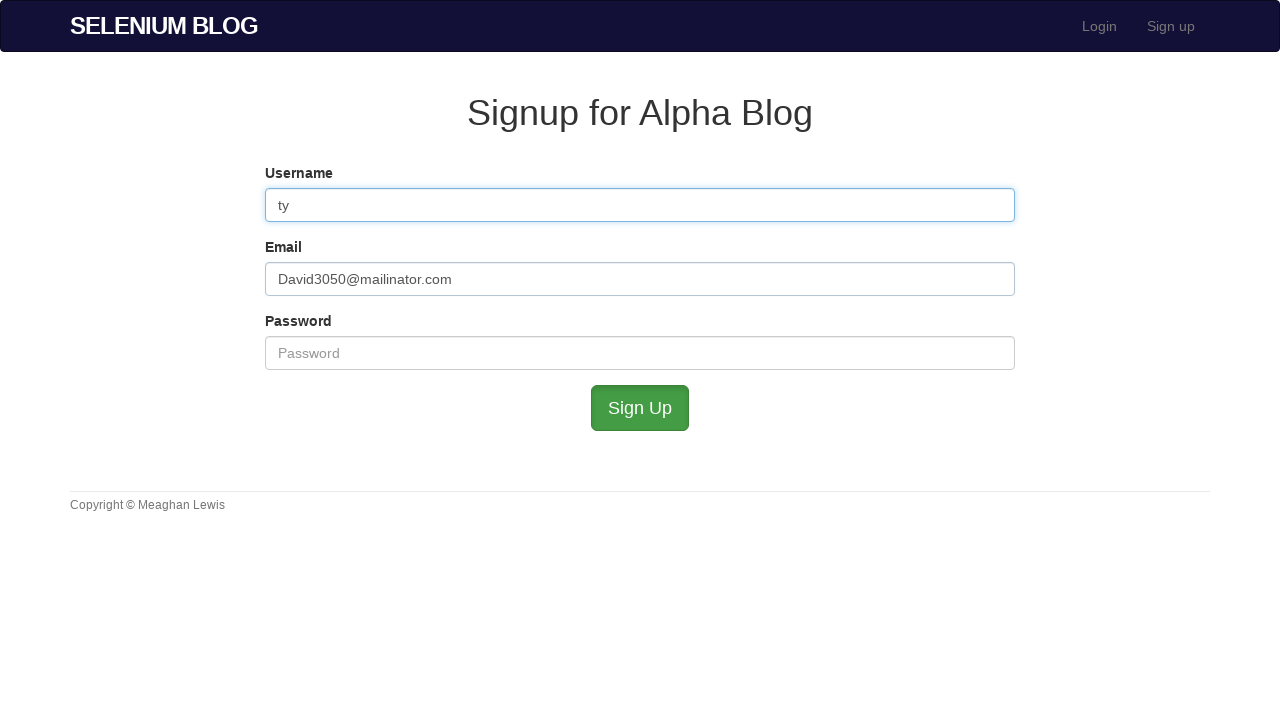

Filled password field with 'admin23' on #user_password
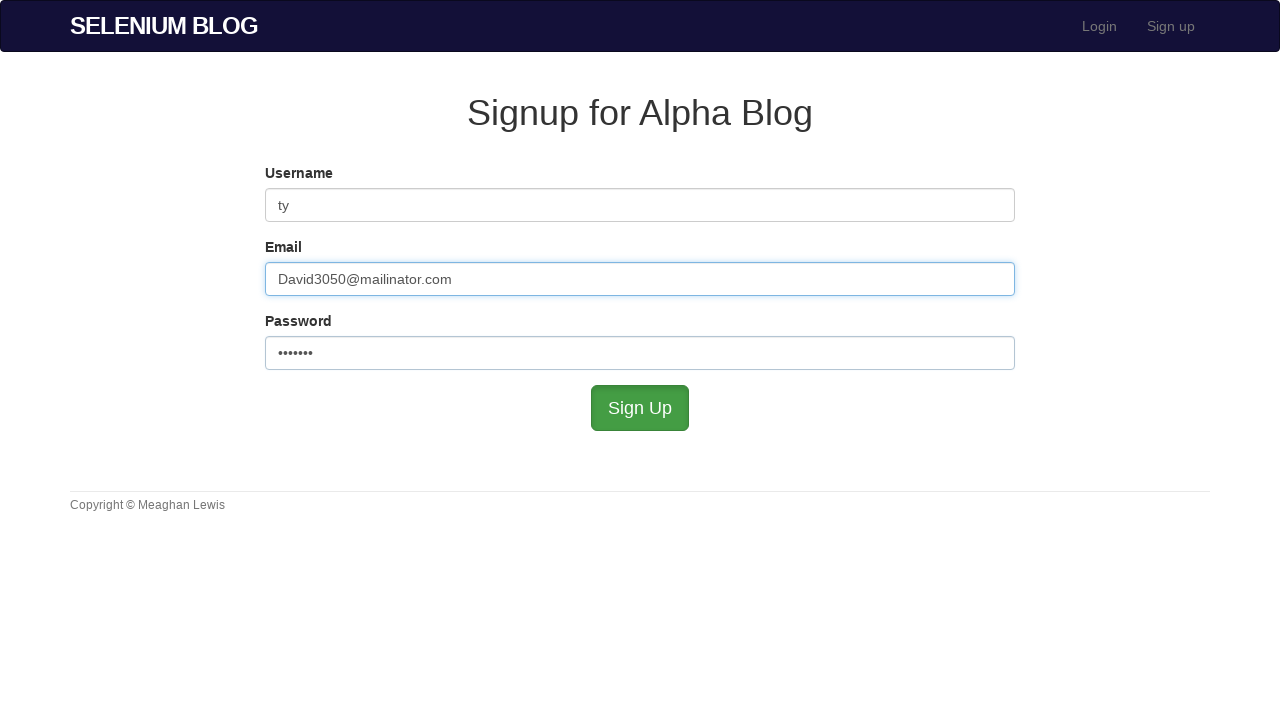

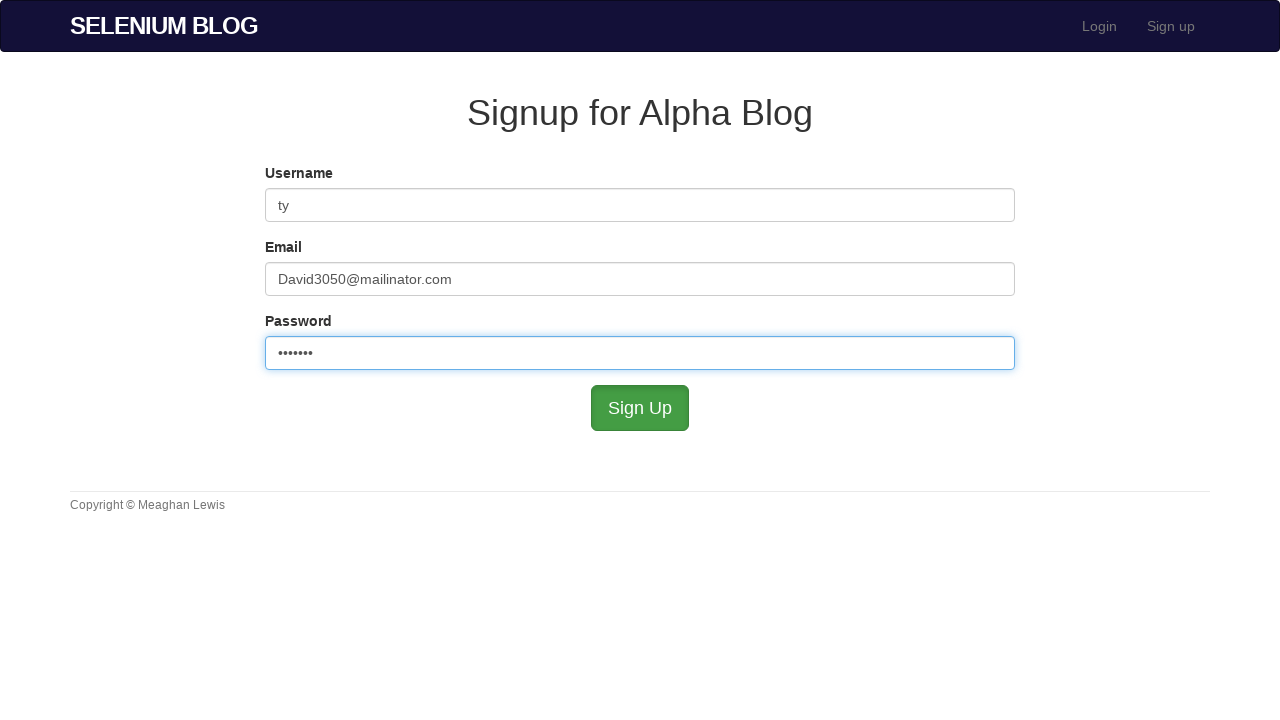